Tests autocomplete dropdown functionality by typing a country name and selecting it from the dropdown suggestions

Starting URL: https://www.rahulshettyacademy.com/AutomationPractice/

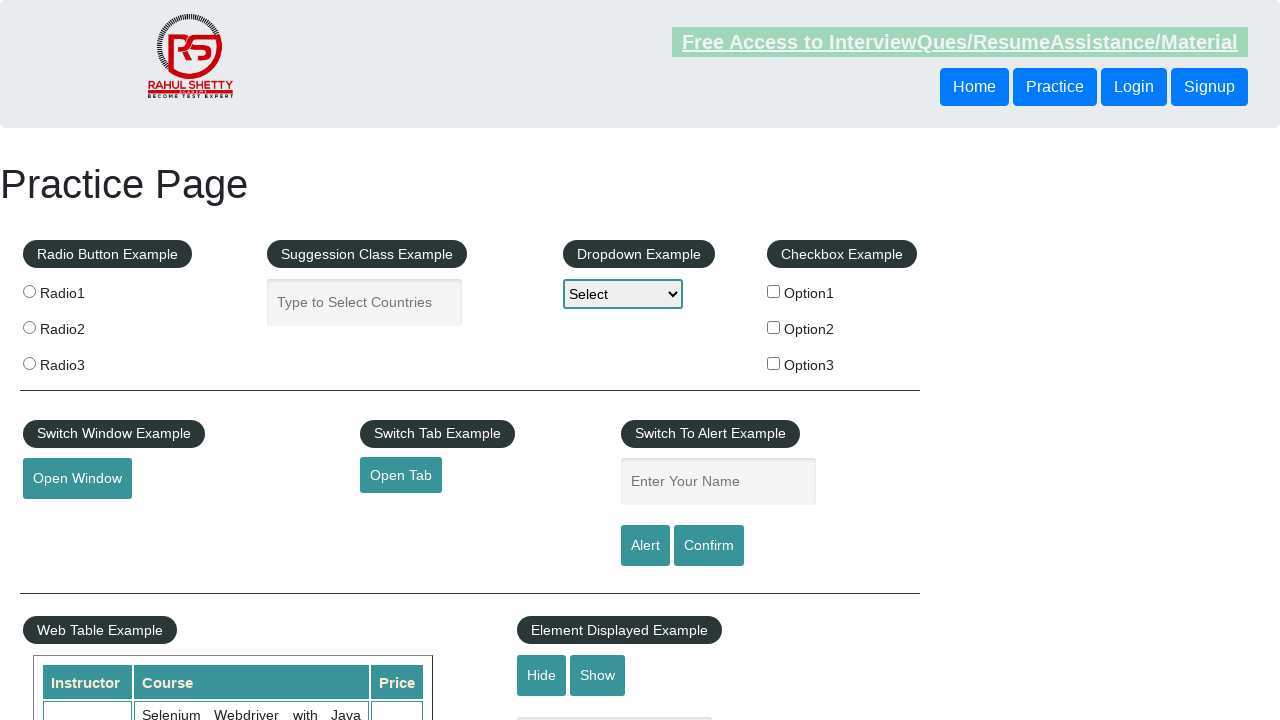

Typed 'United States (USA' in autocomplete field on #autocomplete
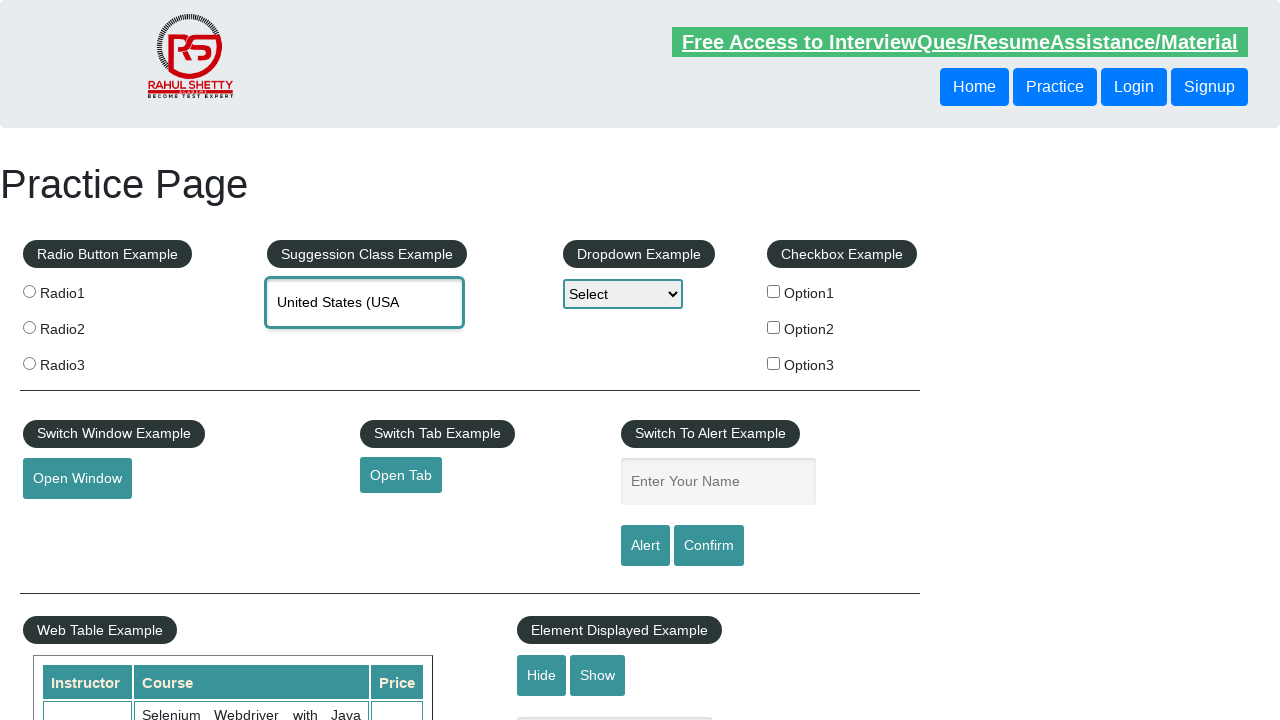

Autocomplete dropdown suggestions appeared
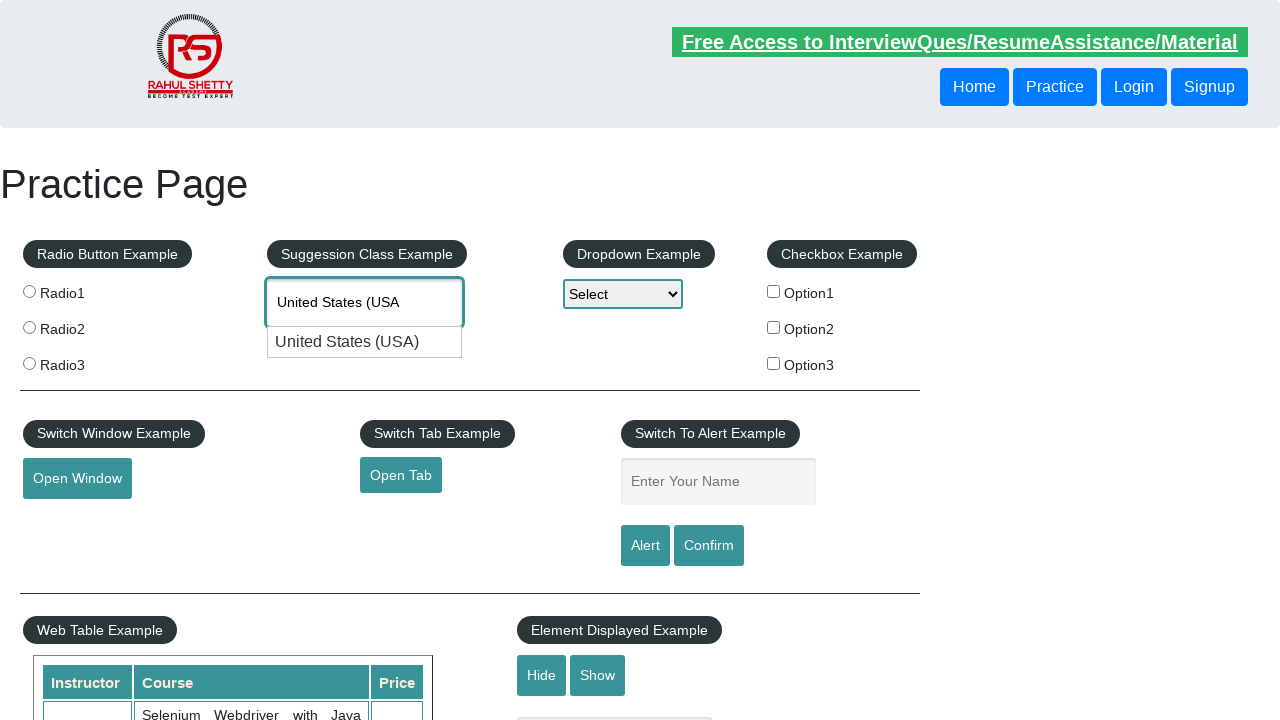

Selected 'United States (USA)' from dropdown suggestions at (365, 342) on ul#ui-id-1 li:has-text('United States (USA')
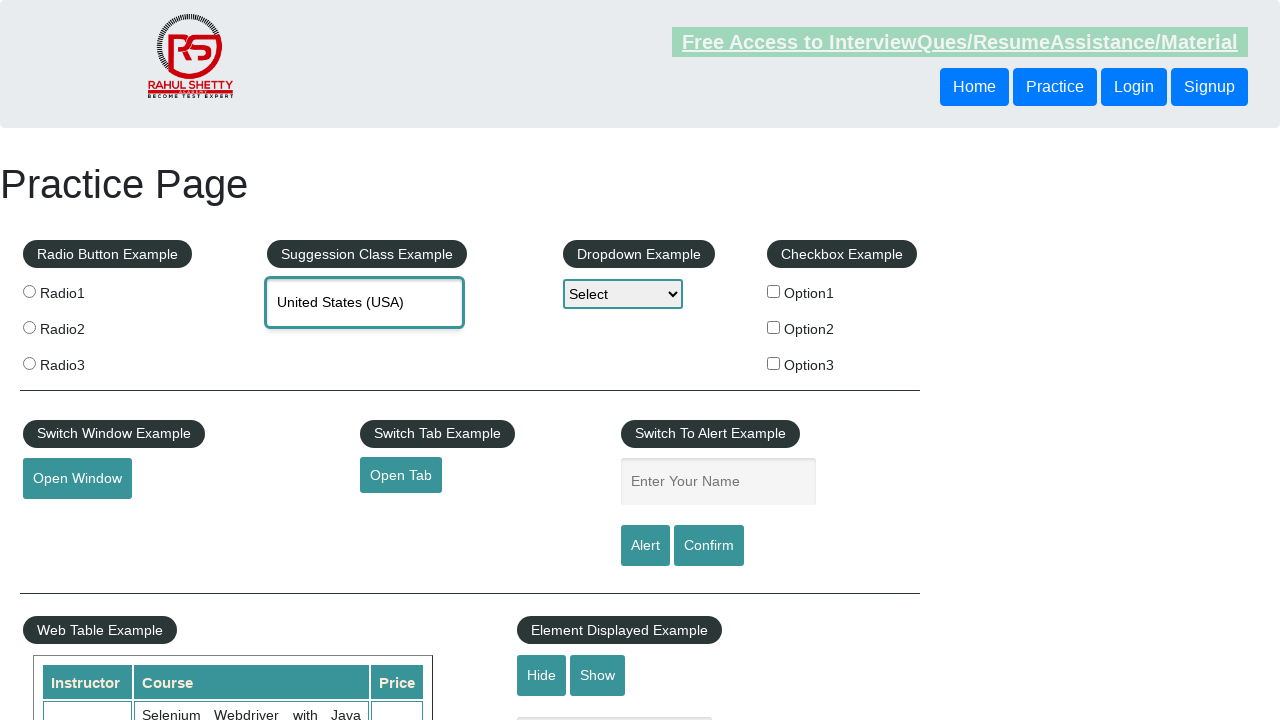

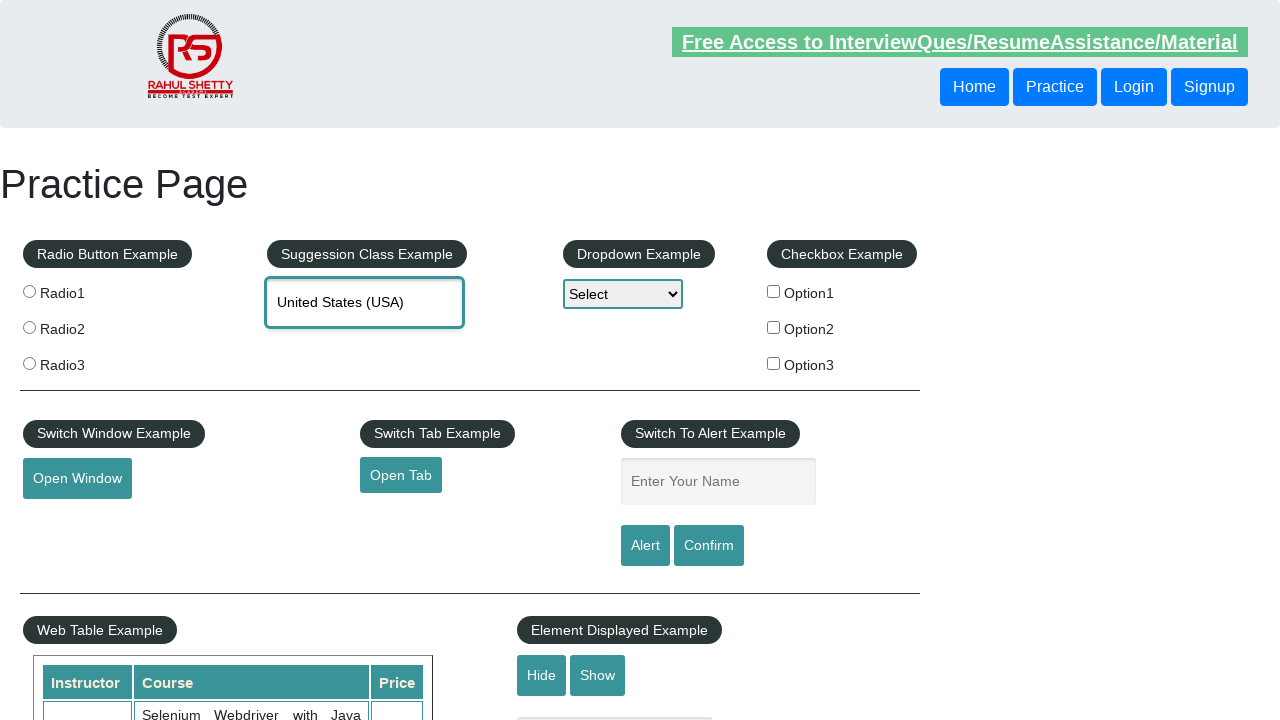